Navigates to an LMS website, clicks on "All Courses" in the navigation menu, and verifies the page title

Starting URL: https://alchemy.hguy.co/lms

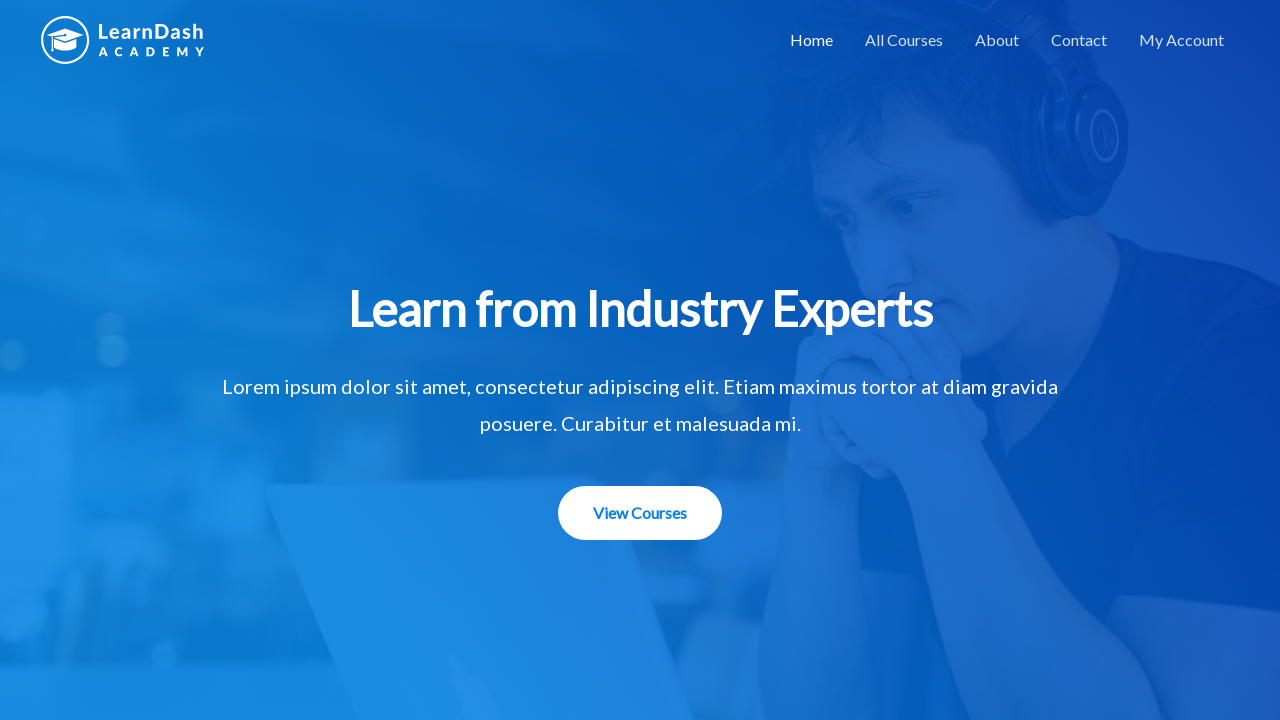

Navigated to https://alchemy.hguy.co/lms
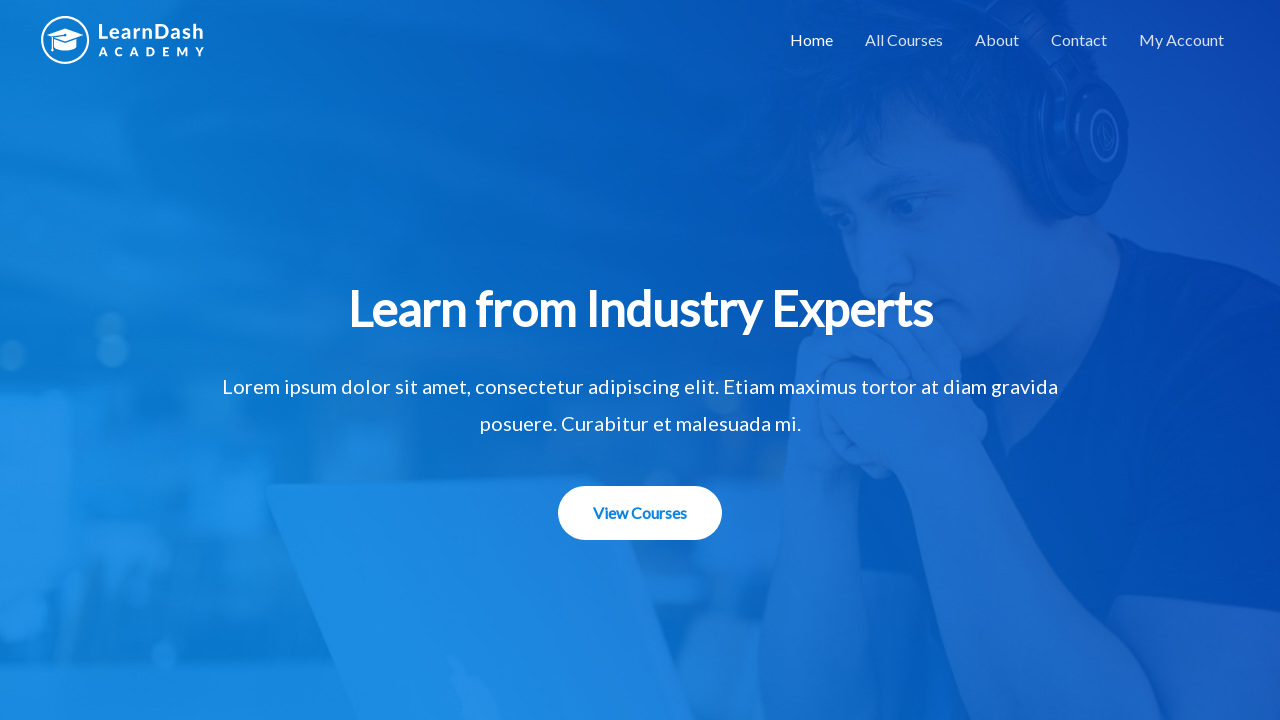

Located all menu items in primary navigation
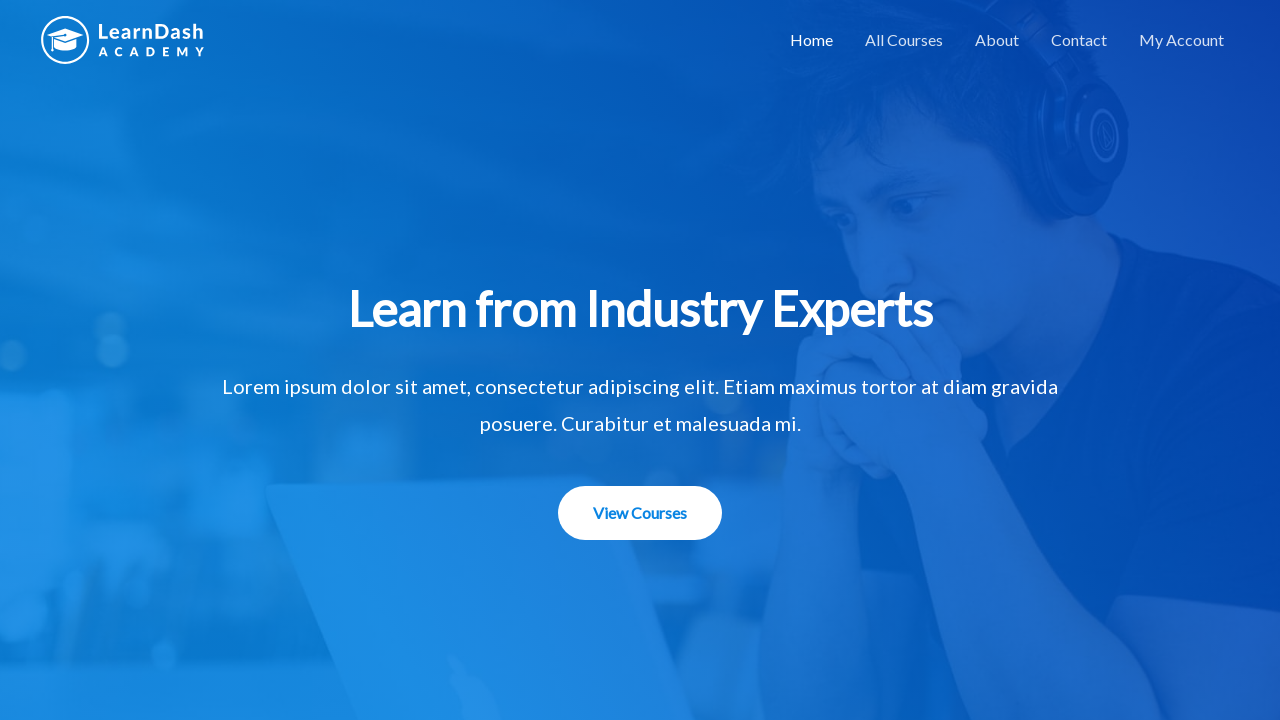

Clicked on 'All Courses' menu item at (904, 40) on ul#primary-menu li >> nth=1
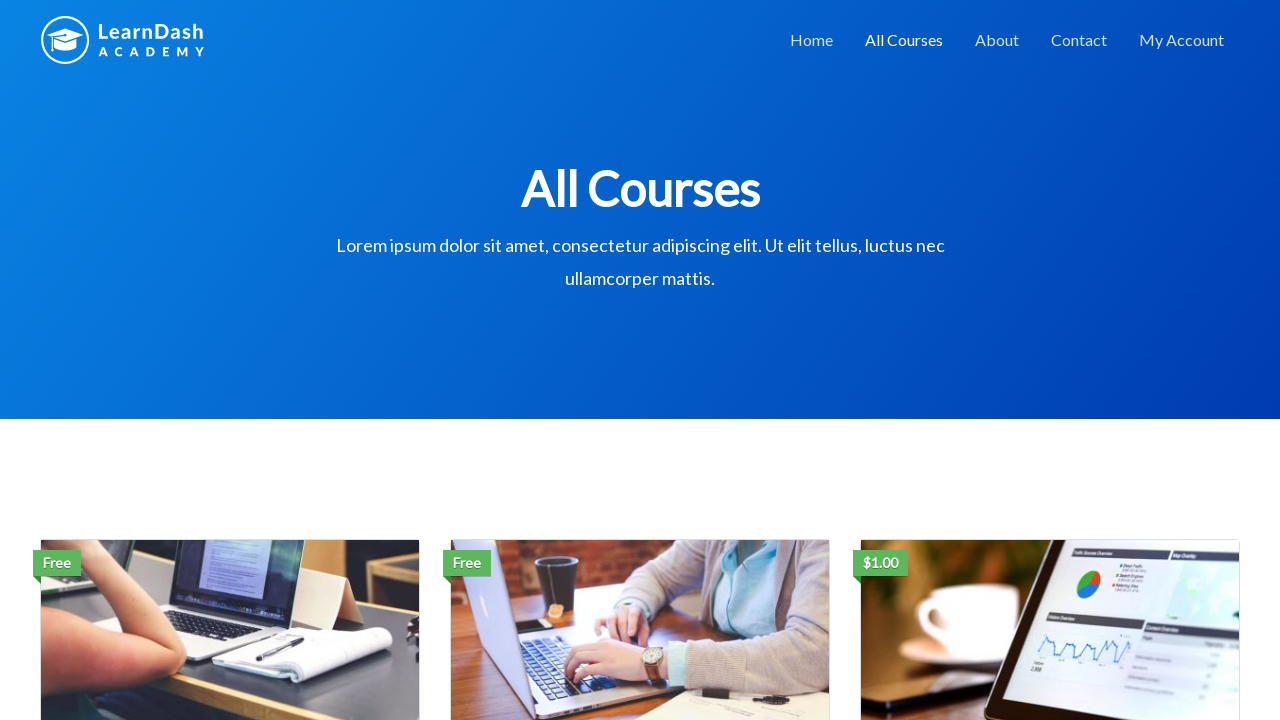

Page loaded (network idle)
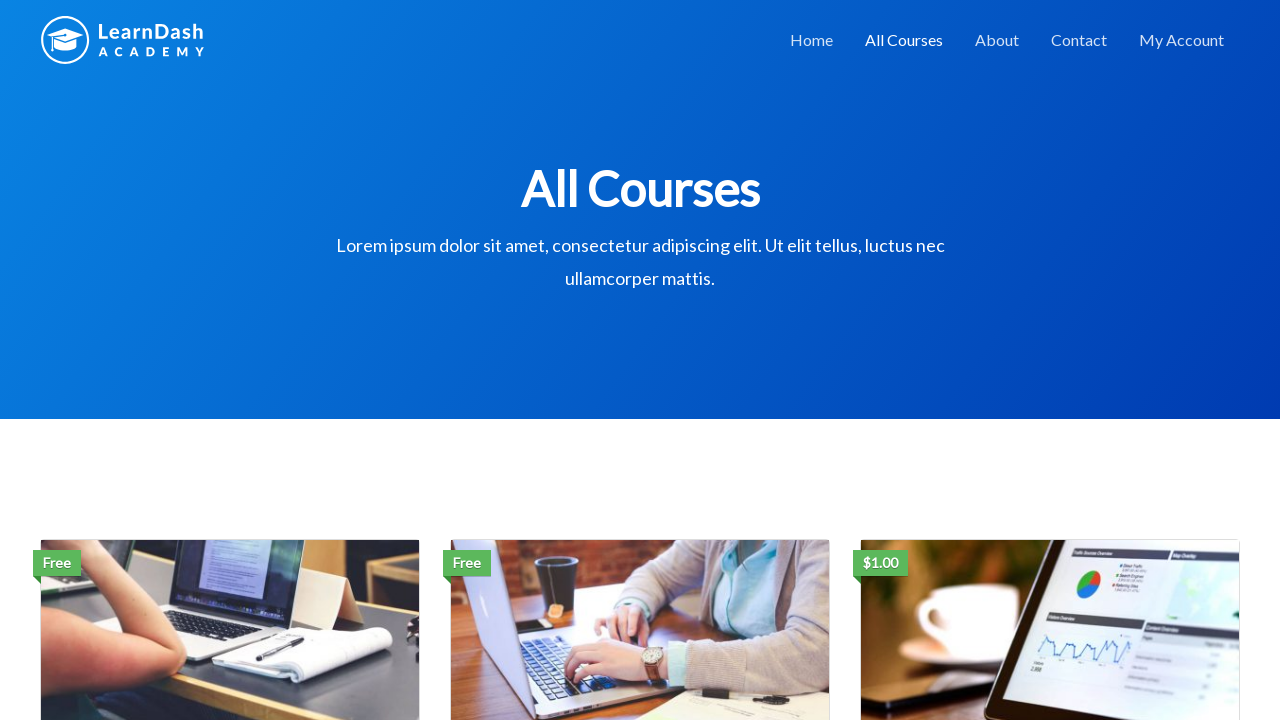

Verified page title is 'All Courses – Alchemy LMS'
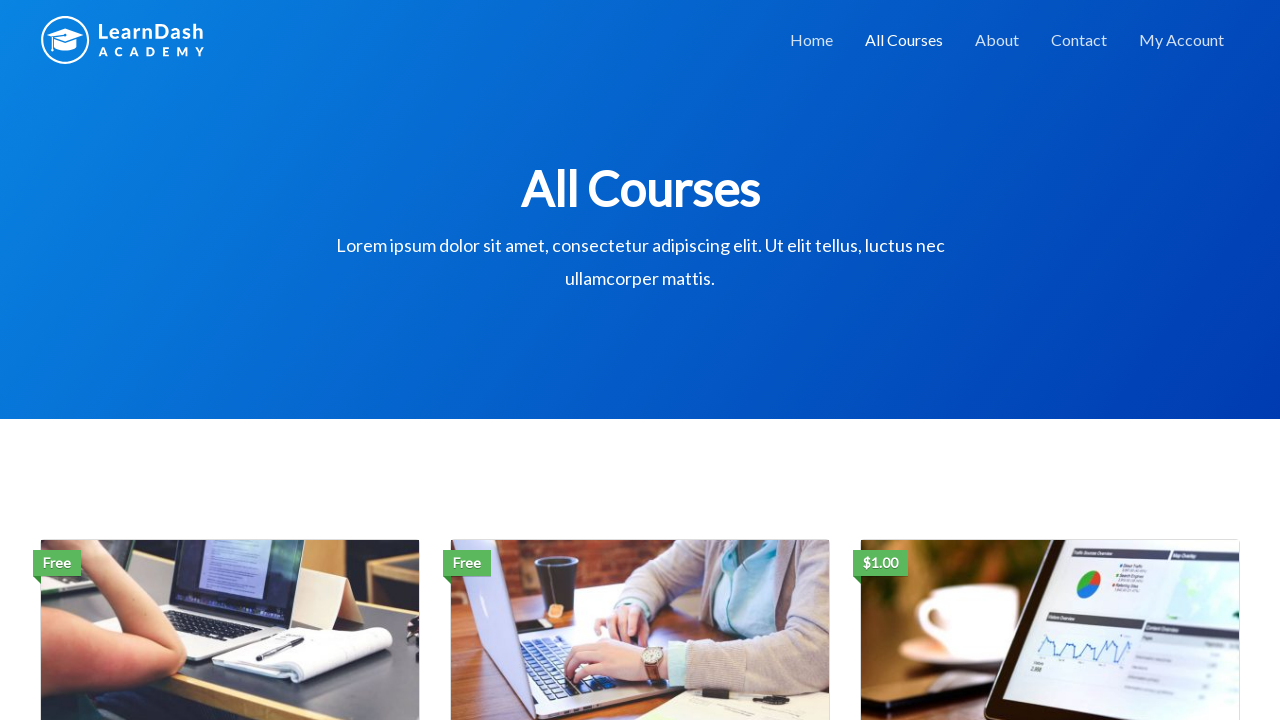

Courses are now visible on the page
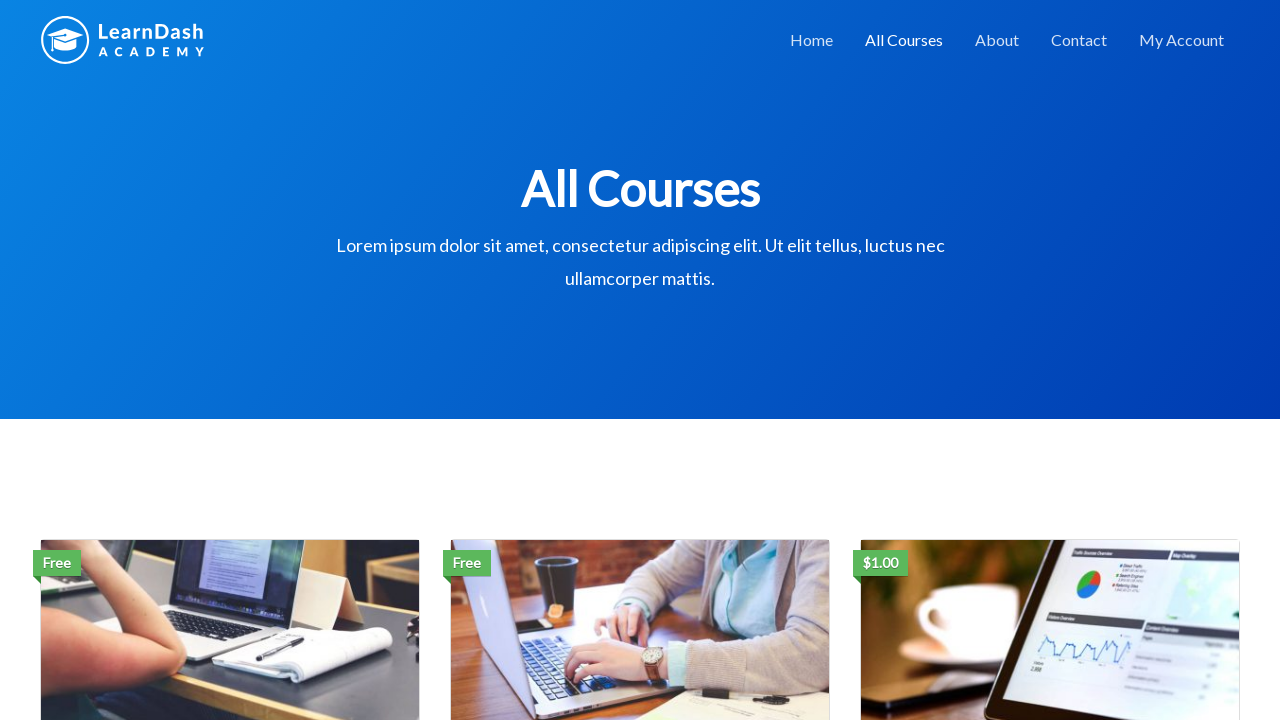

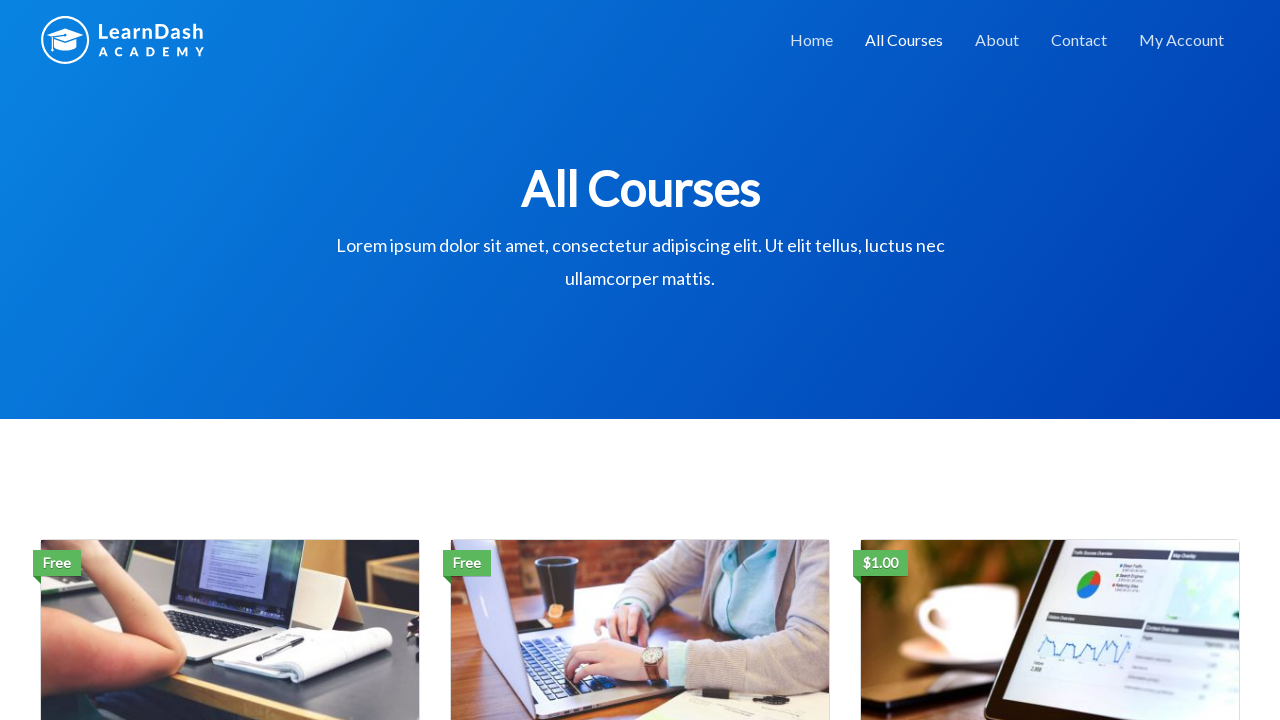